Navigates to a CSDN blog page and verifies that article links are present on the page

Starting URL: https://blog.csdn.net/lzw_java?type=blog

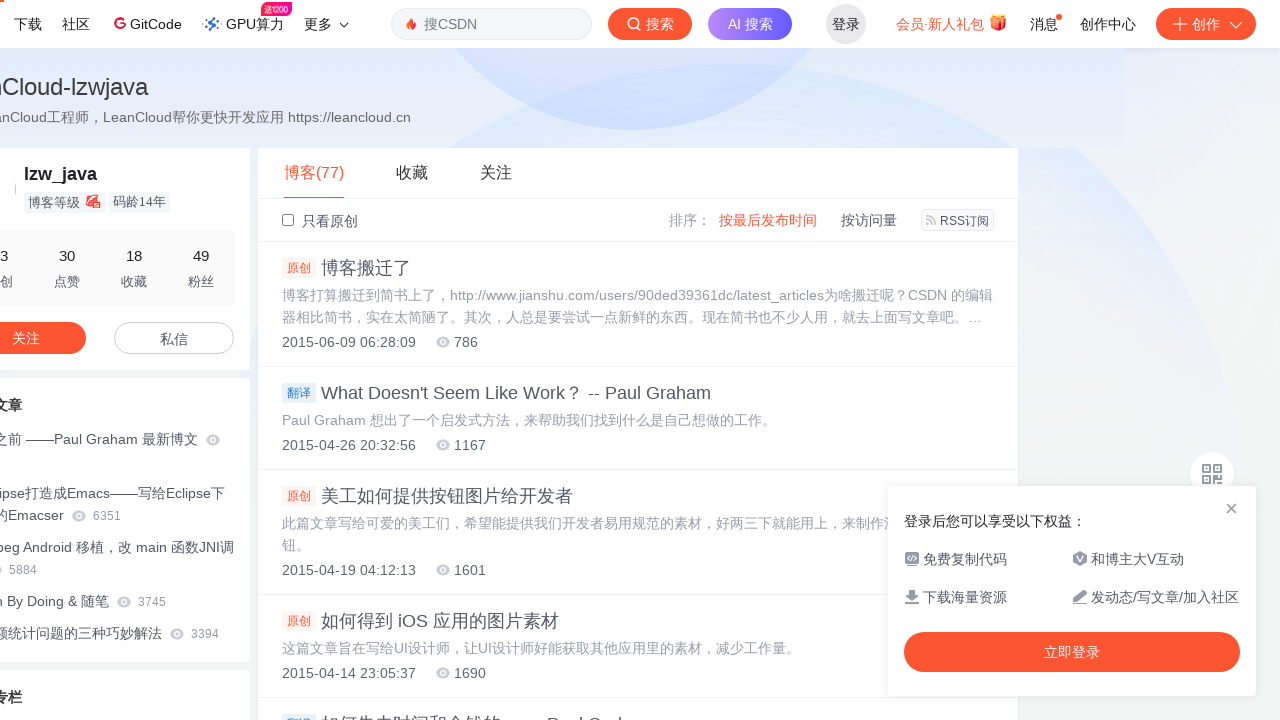

Navigated to CSDN blog page
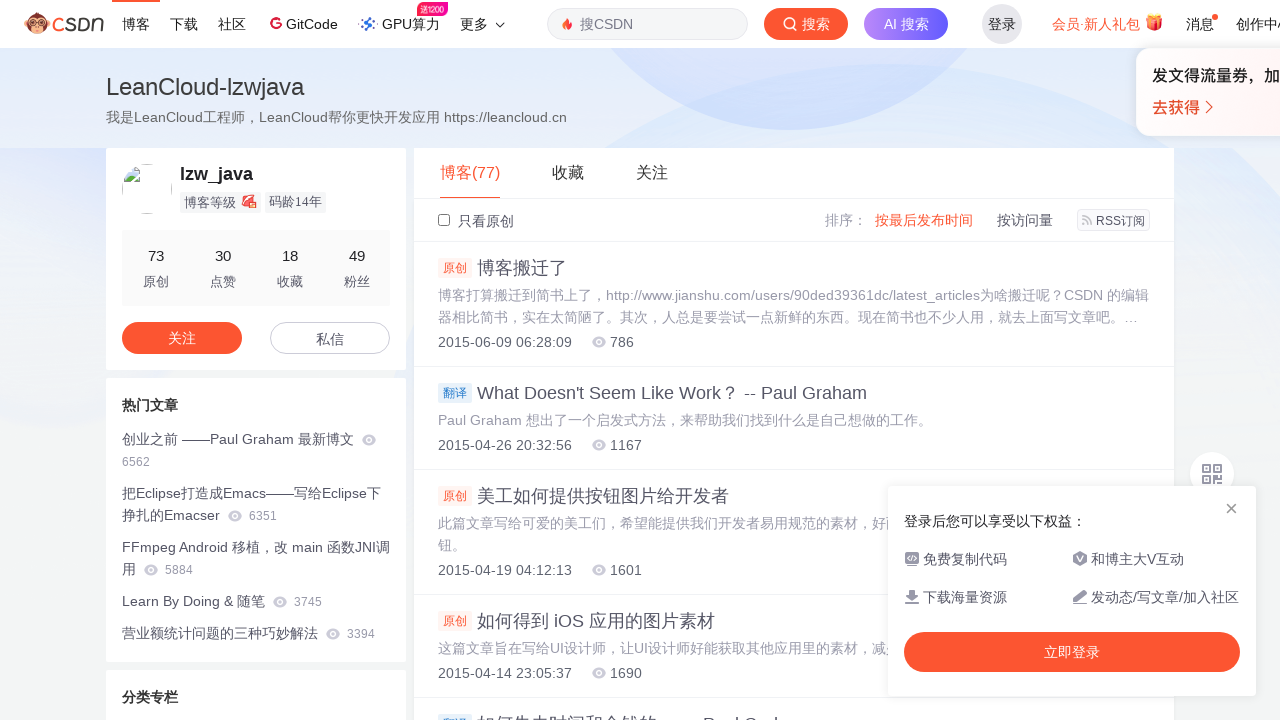

Article links loaded on the CSDN blog page
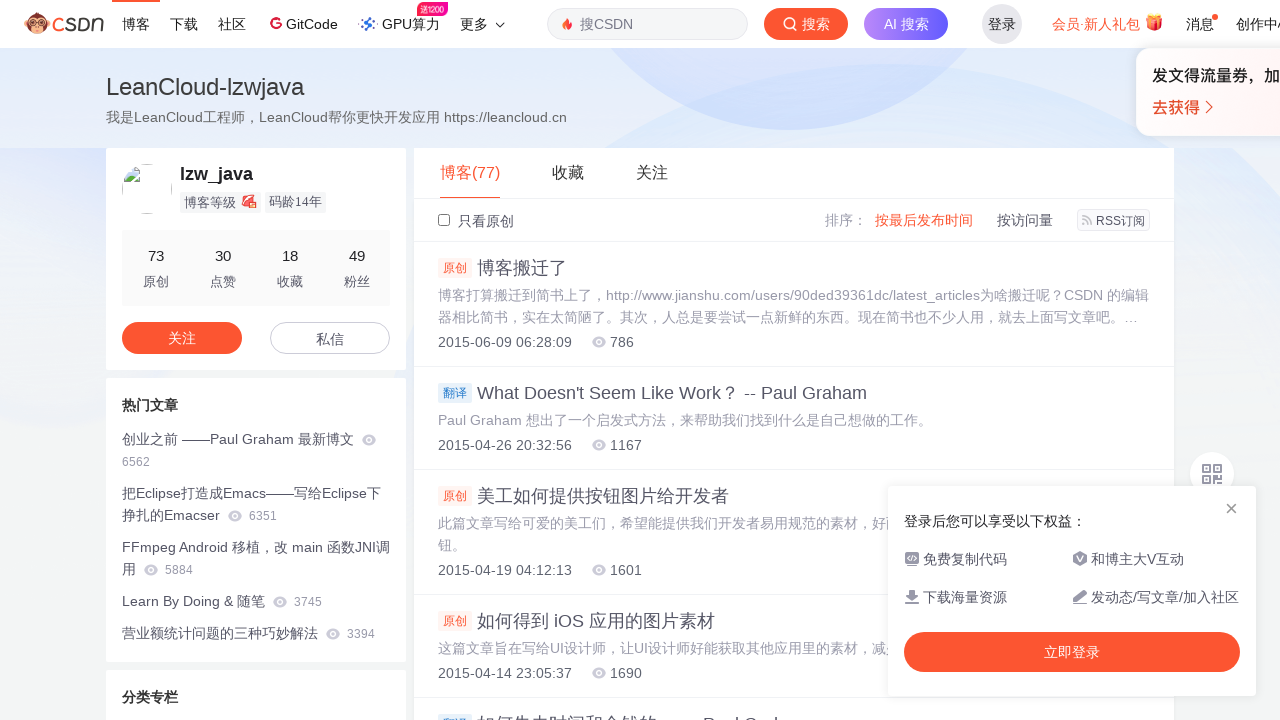

Found 75 article links on the page
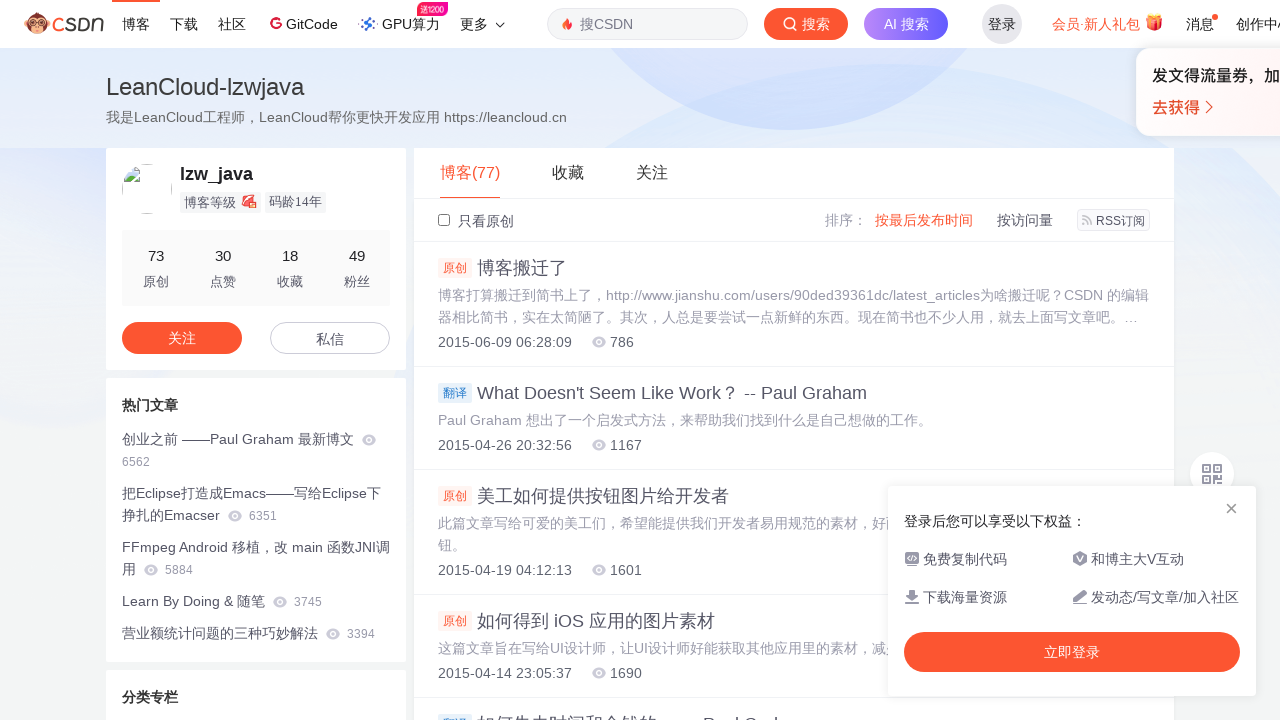

Verified that article links are present on the page
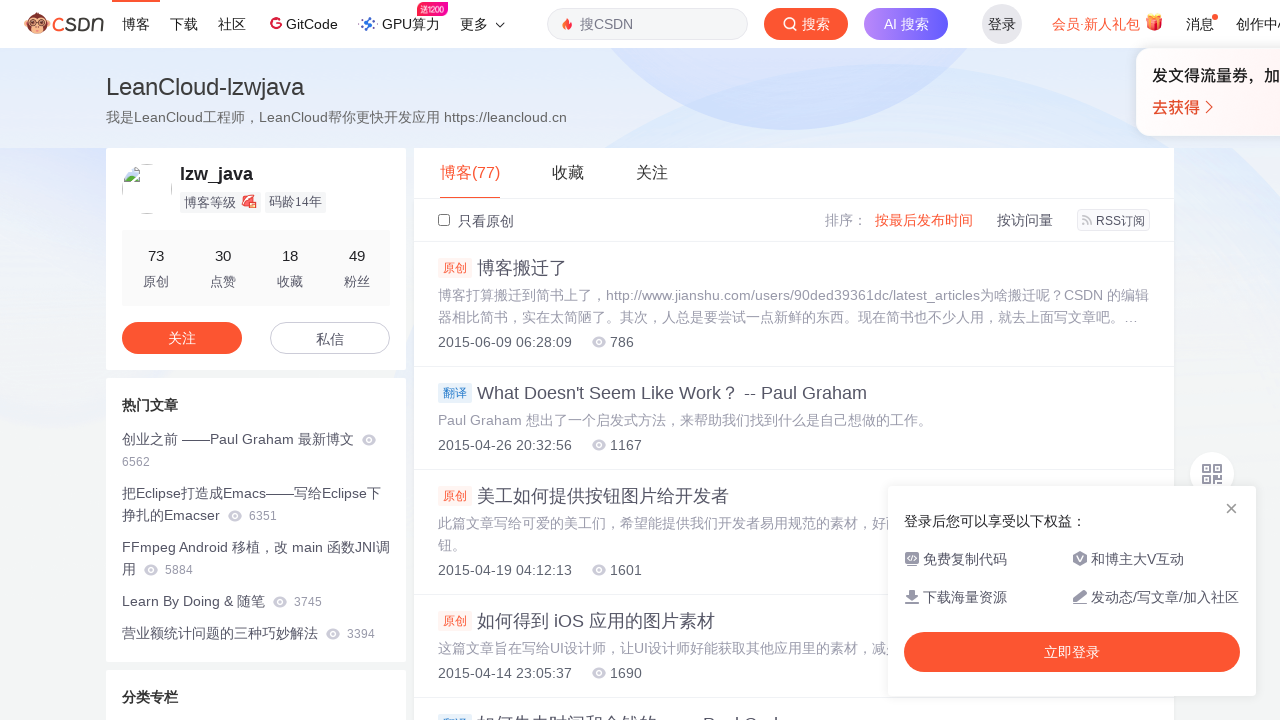

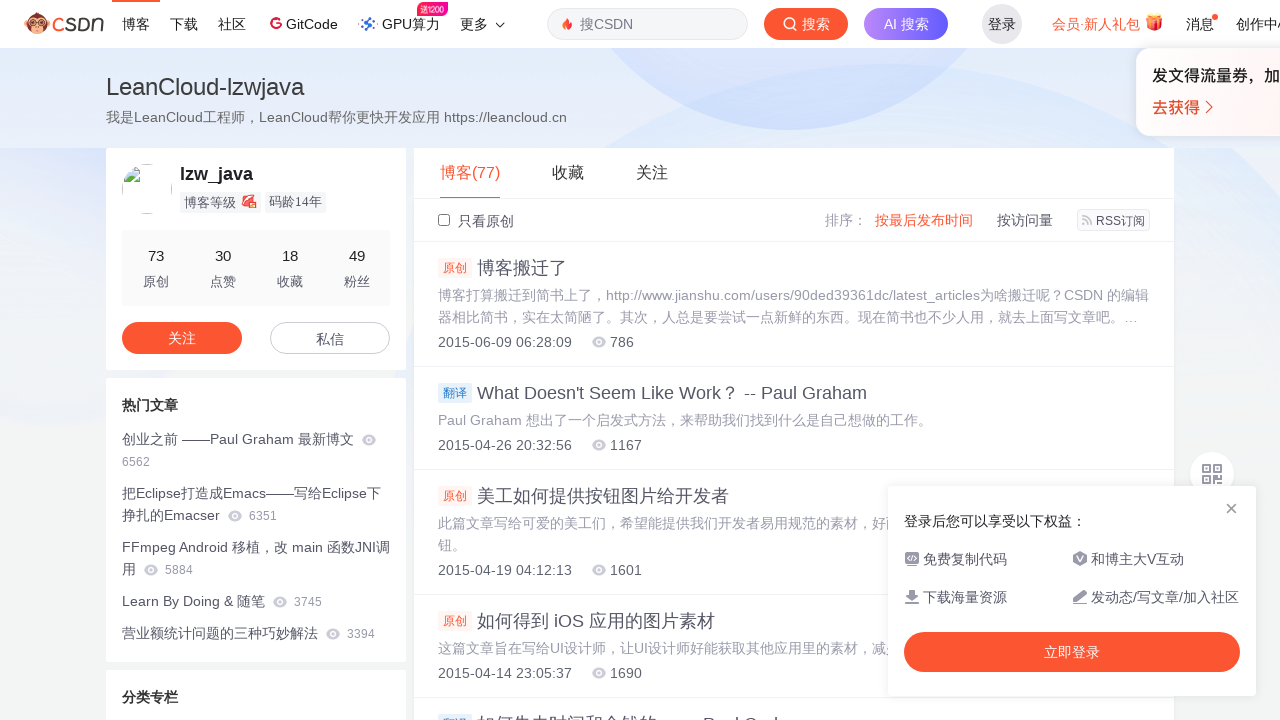